Tests a Selenium practice site by navigating through multiple sections: selecting options from dropdowns and verifying results, filling out a form with various input types, handling an iframe code challenge, and checking cookies.

Starting URL: https://savkk.github.io/selenium-practice/

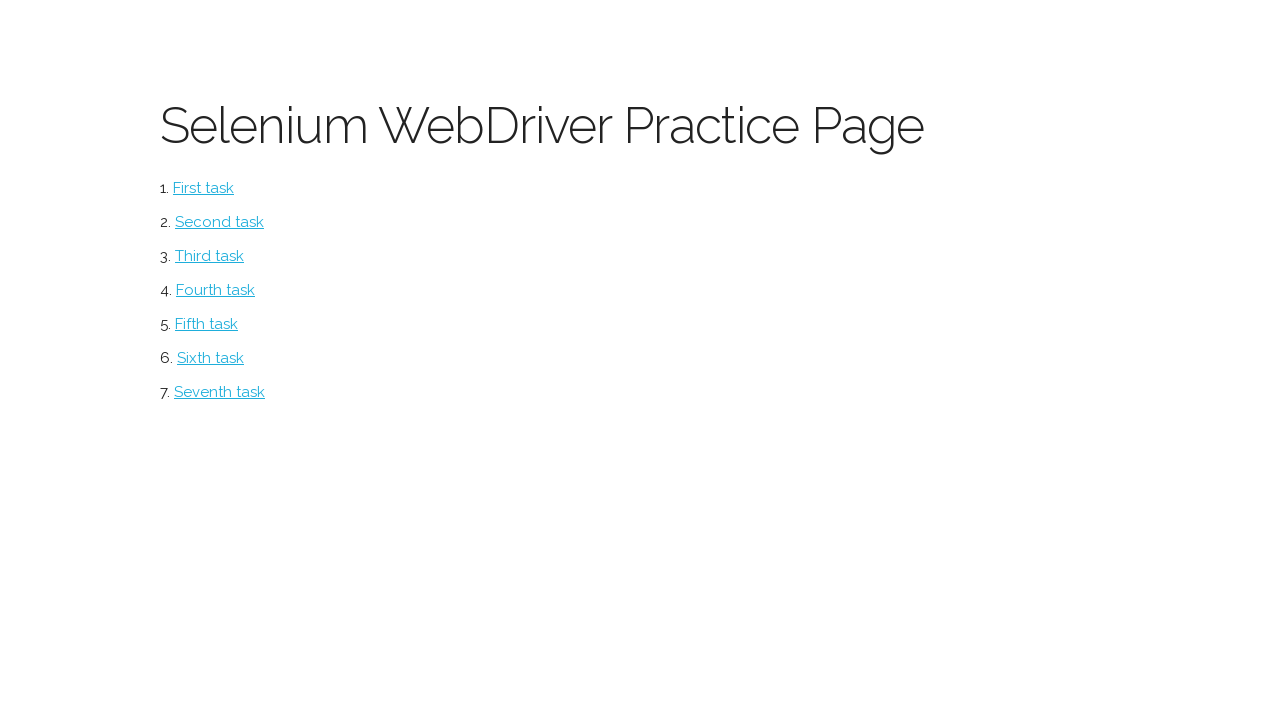

Clicked on select dropdown test button at (210, 256) on #select
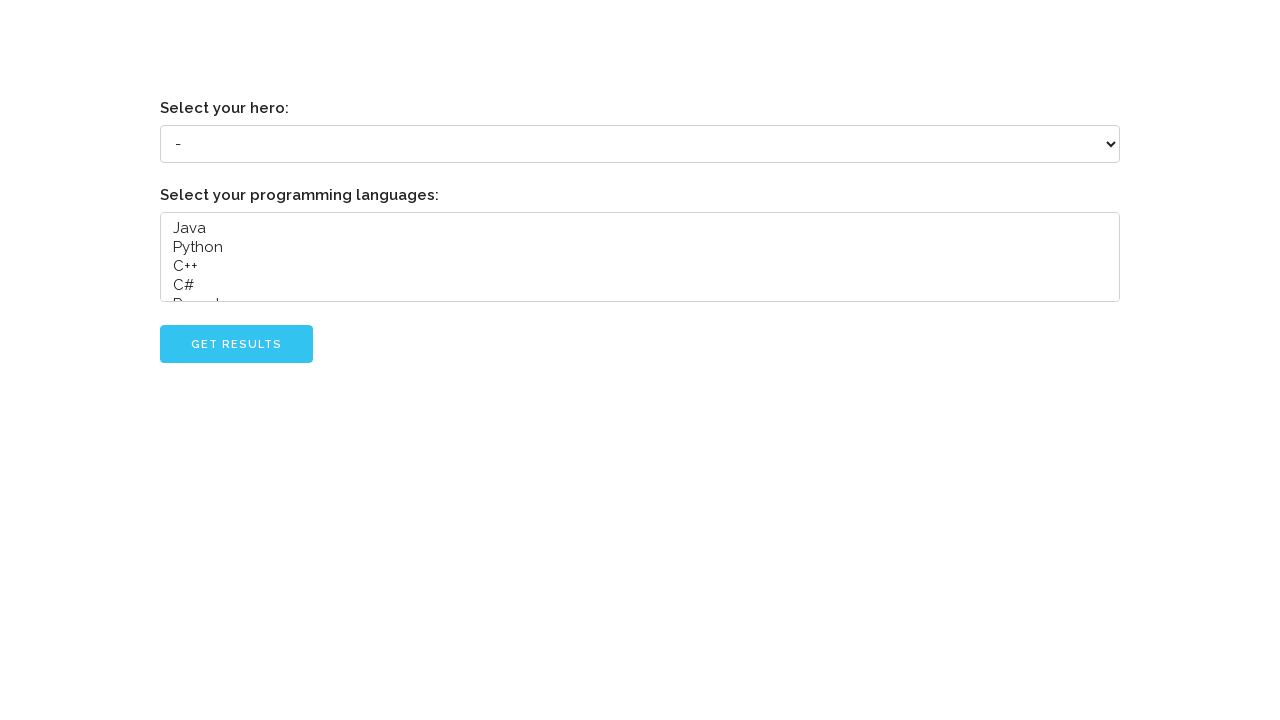

Selected 'Linus Torvalds' from hero dropdown on //label[.='Select your hero:']/following-sibling::select[1]
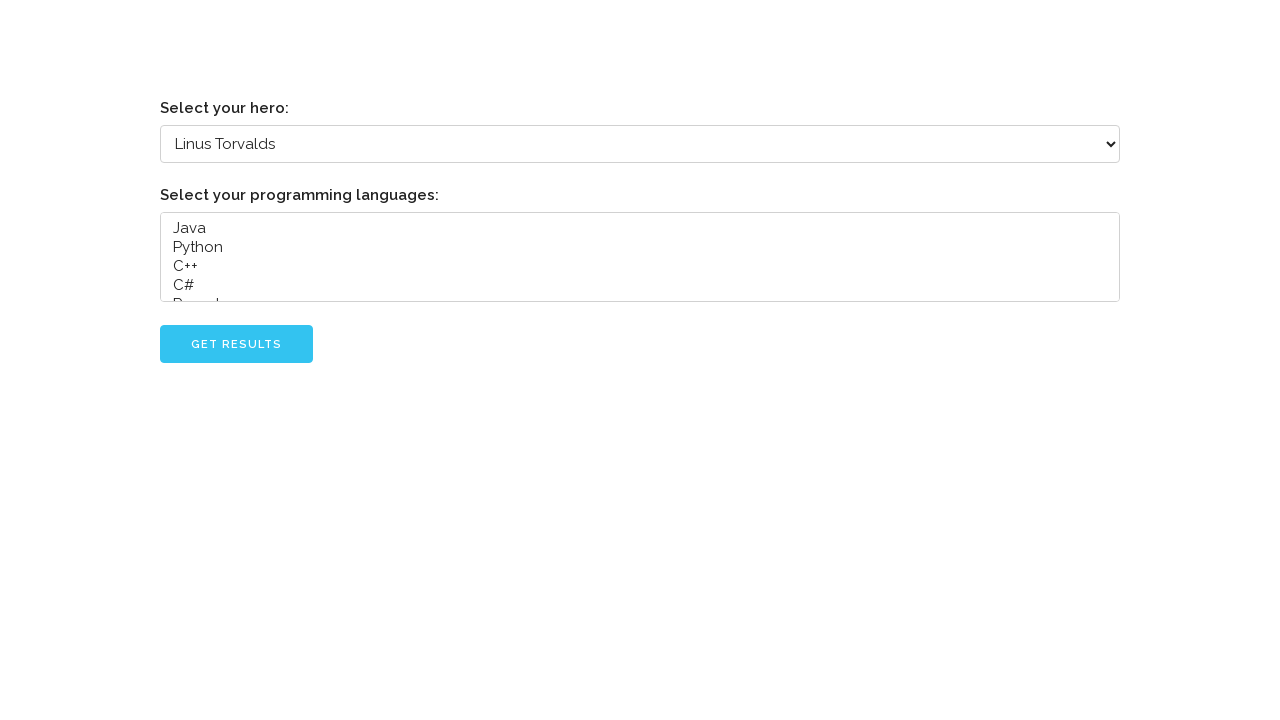

Selected 'Java' from programming languages dropdown on //label[.='Select your programming languages:']/following-sibling::select[1]
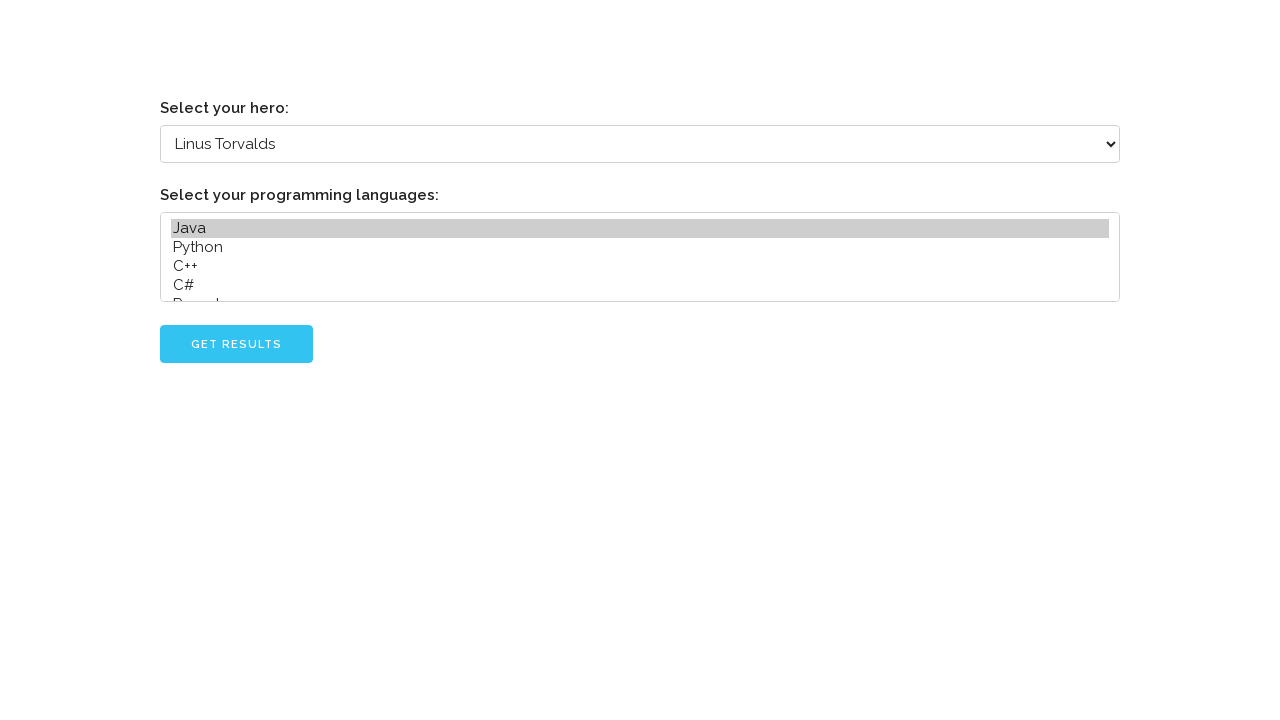

Selected 'C++' from programming languages dropdown on //label[.='Select your programming languages:']/following-sibling::select[1]
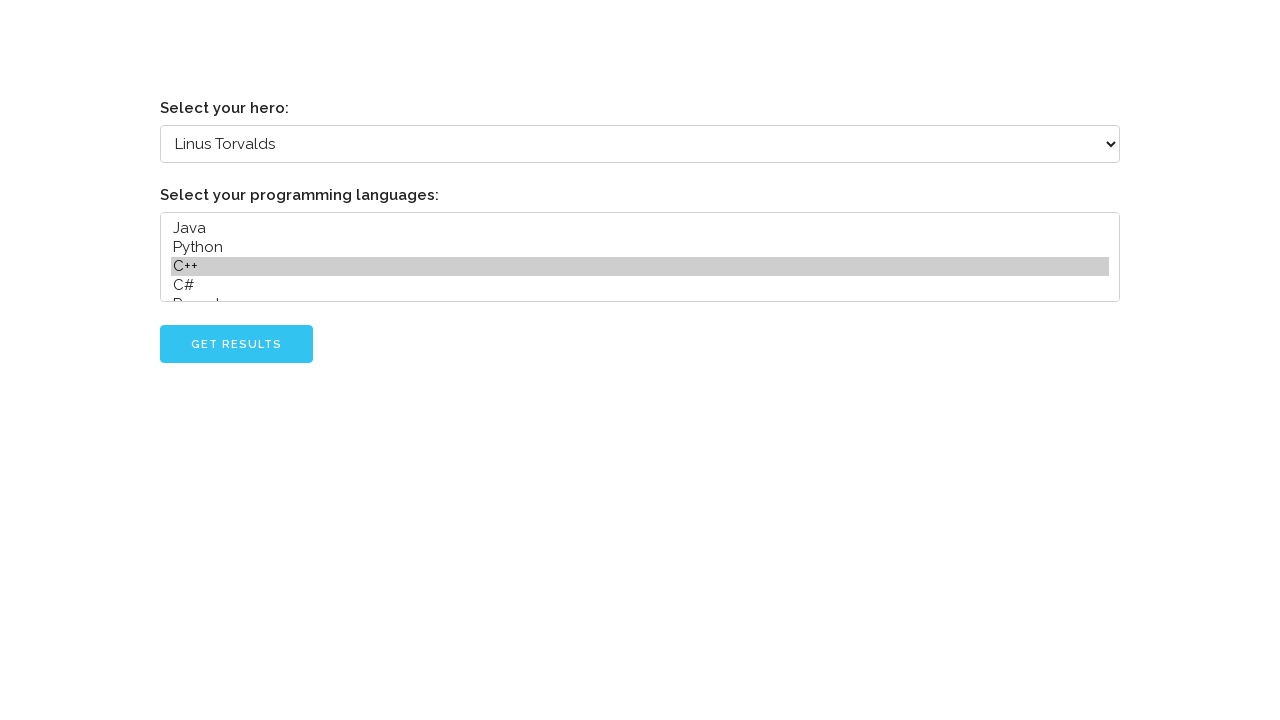

Clicked go button to submit dropdown selections at (236, 344) on #go
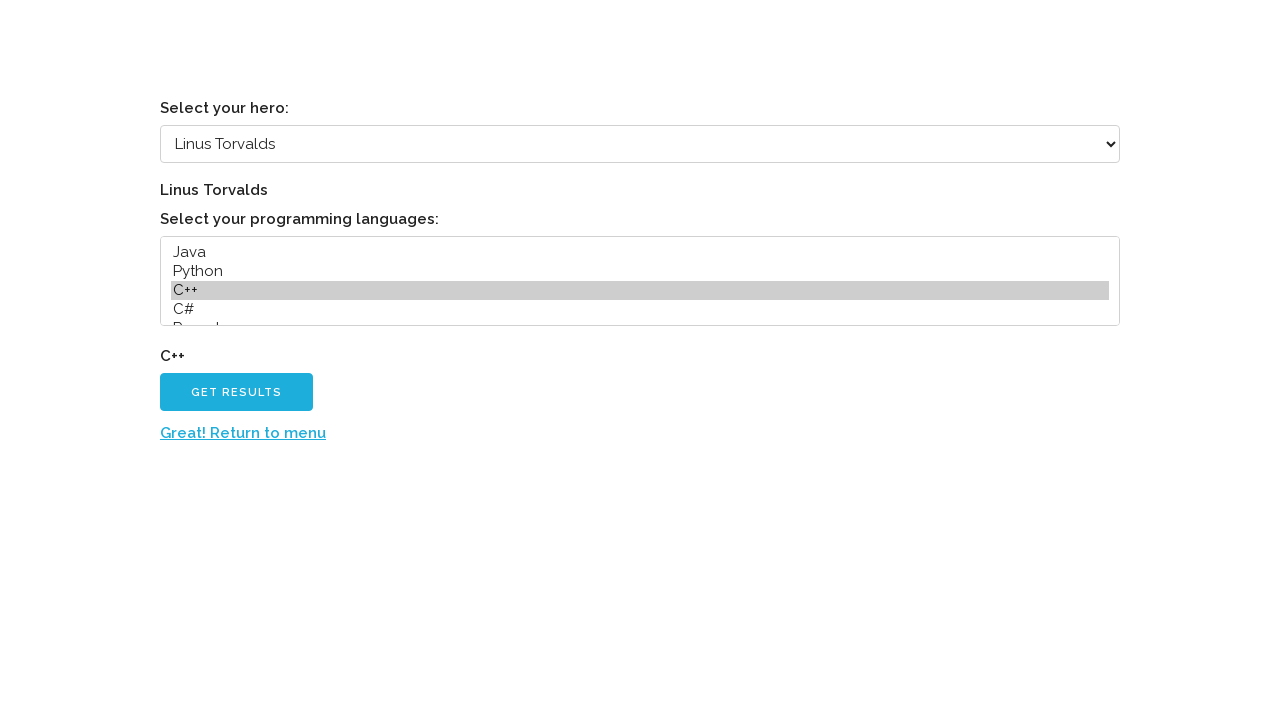

Verified dropdown test results loaded
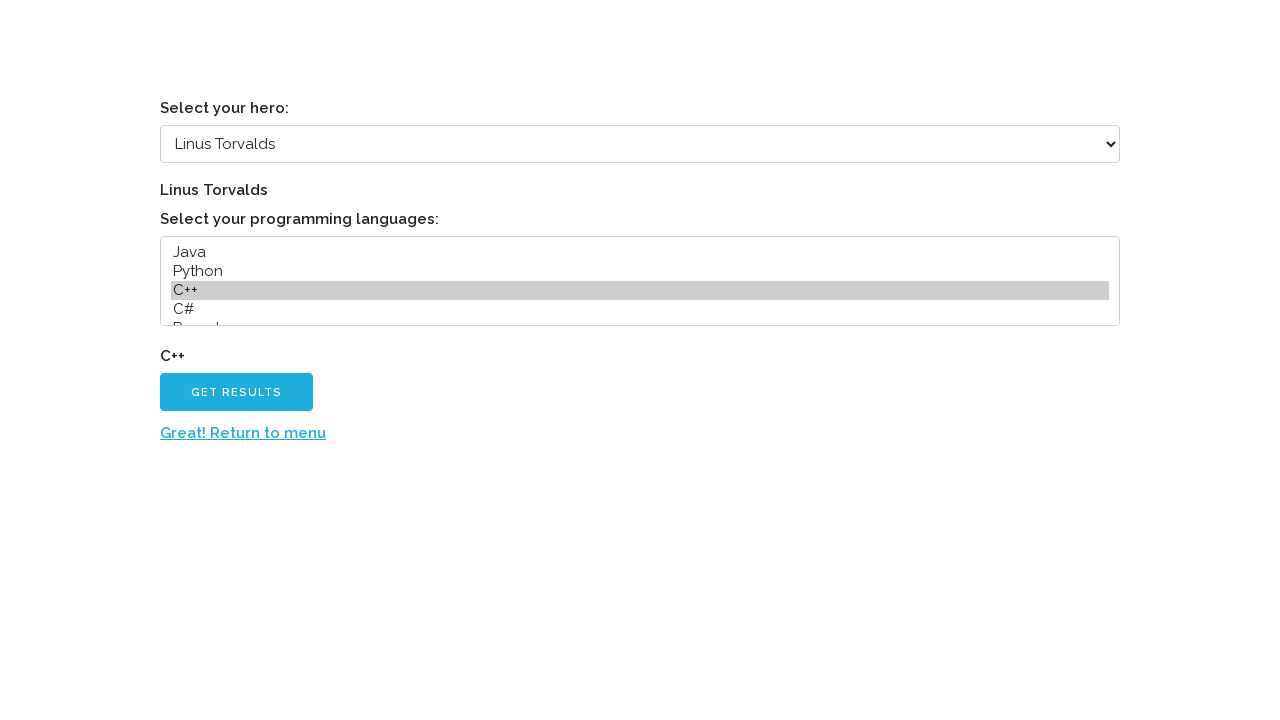

Clicked return to menu button from dropdown test at (243, 433) on text=Great! Return to menu
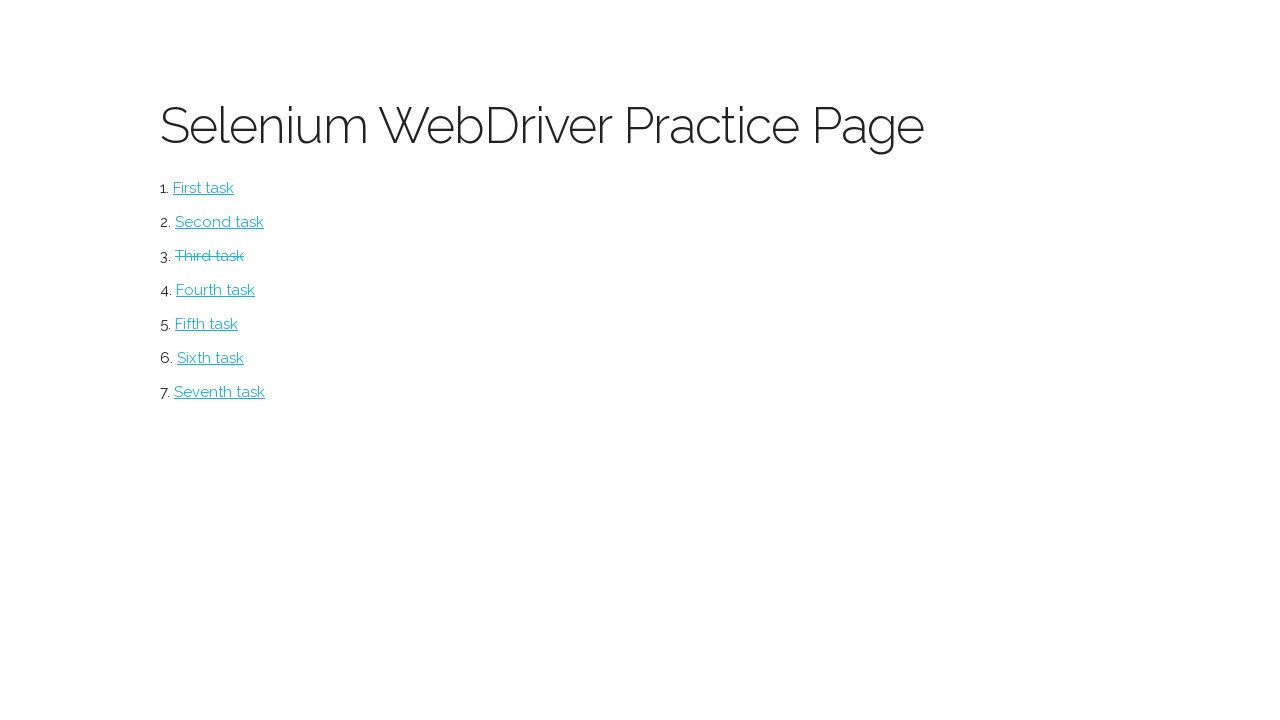

Clicked on form test button at (216, 290) on #form
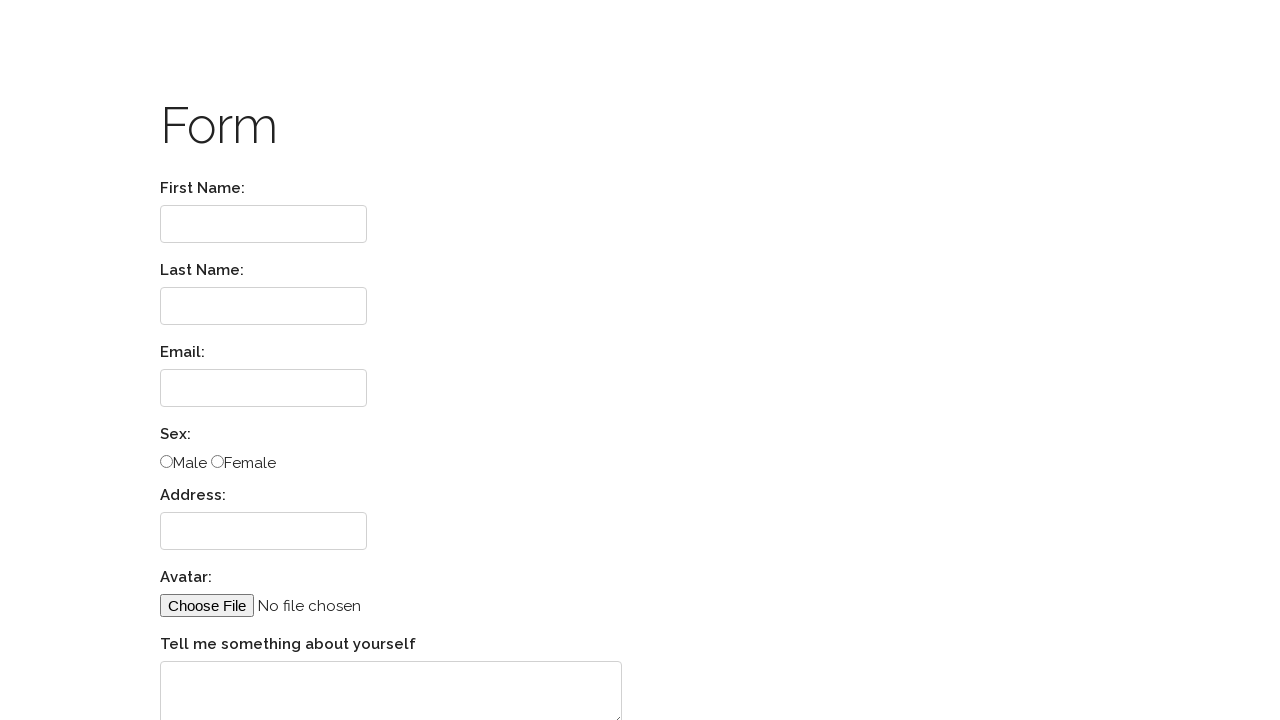

Filled First Name field with 'Vasia' on //label[.='First Name:']/following::input
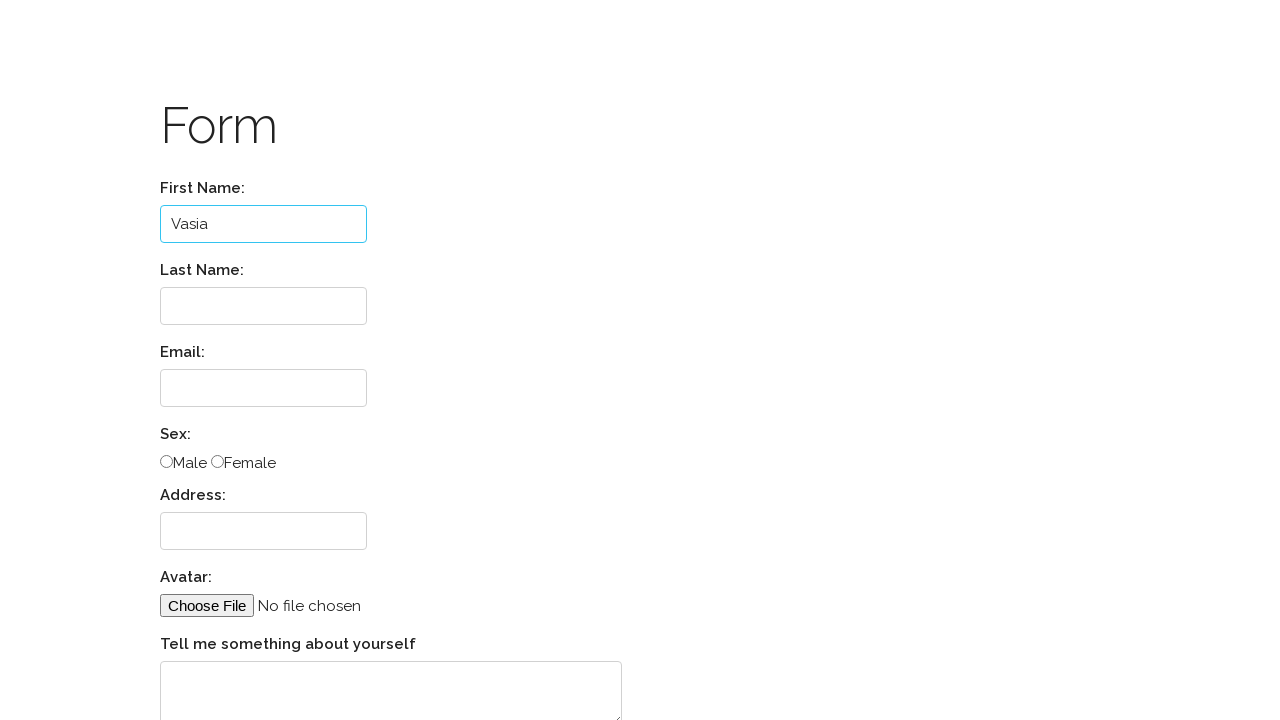

Filled Last Name field with 'Ivanov' on //label[.='Last Name:']/following::input
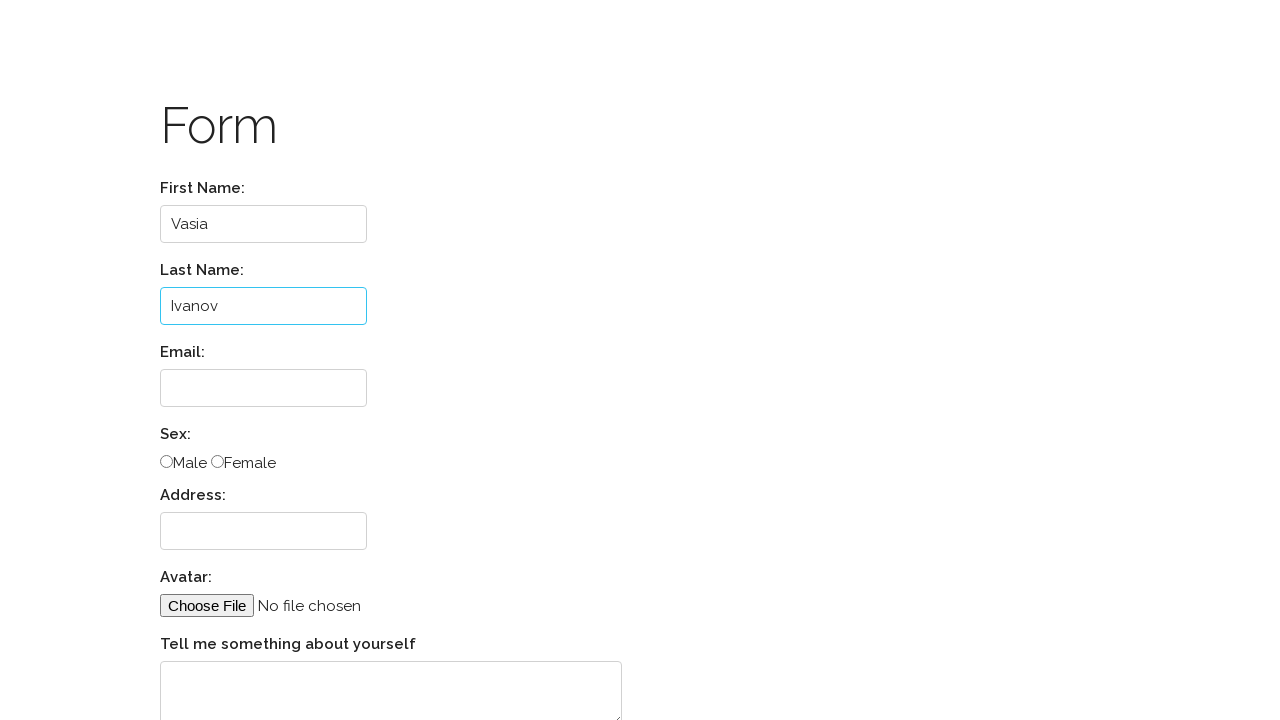

Filled Email field with 'ivanov@ya.ru' on //label[.='Email:']/following::input
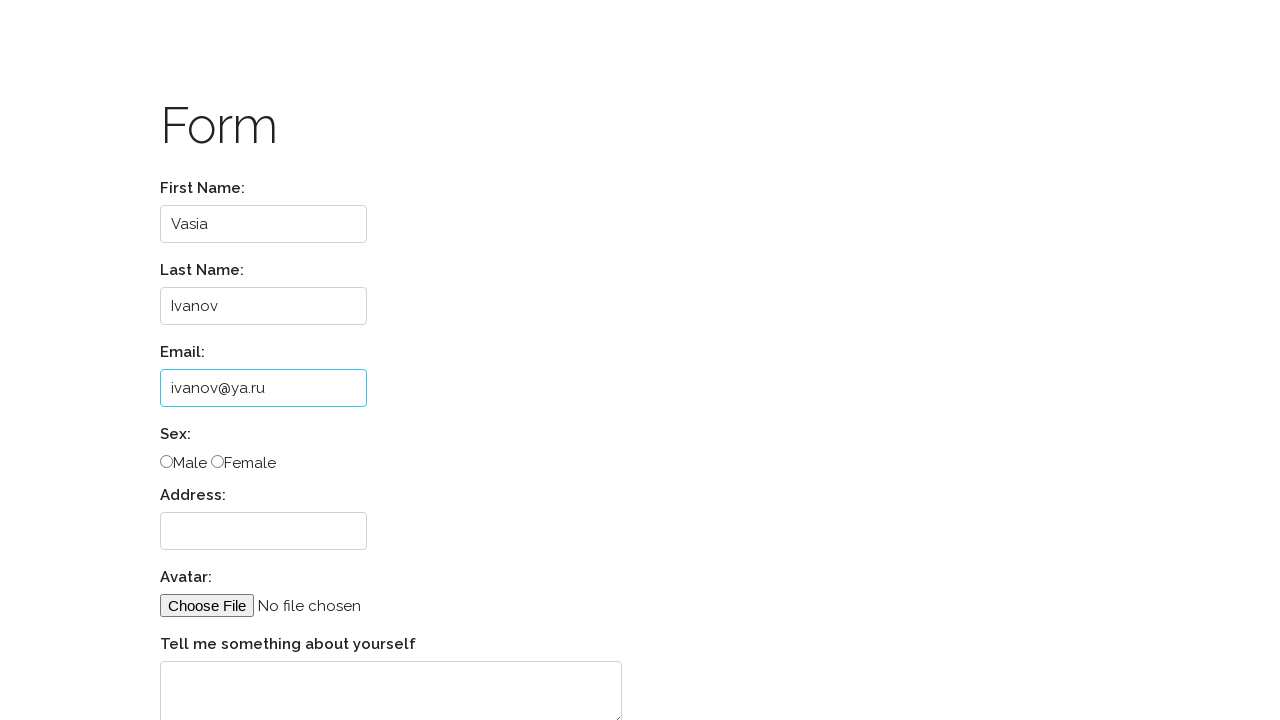

Filled Address field with 'Moscow' on //label[.='Address:']/following::input
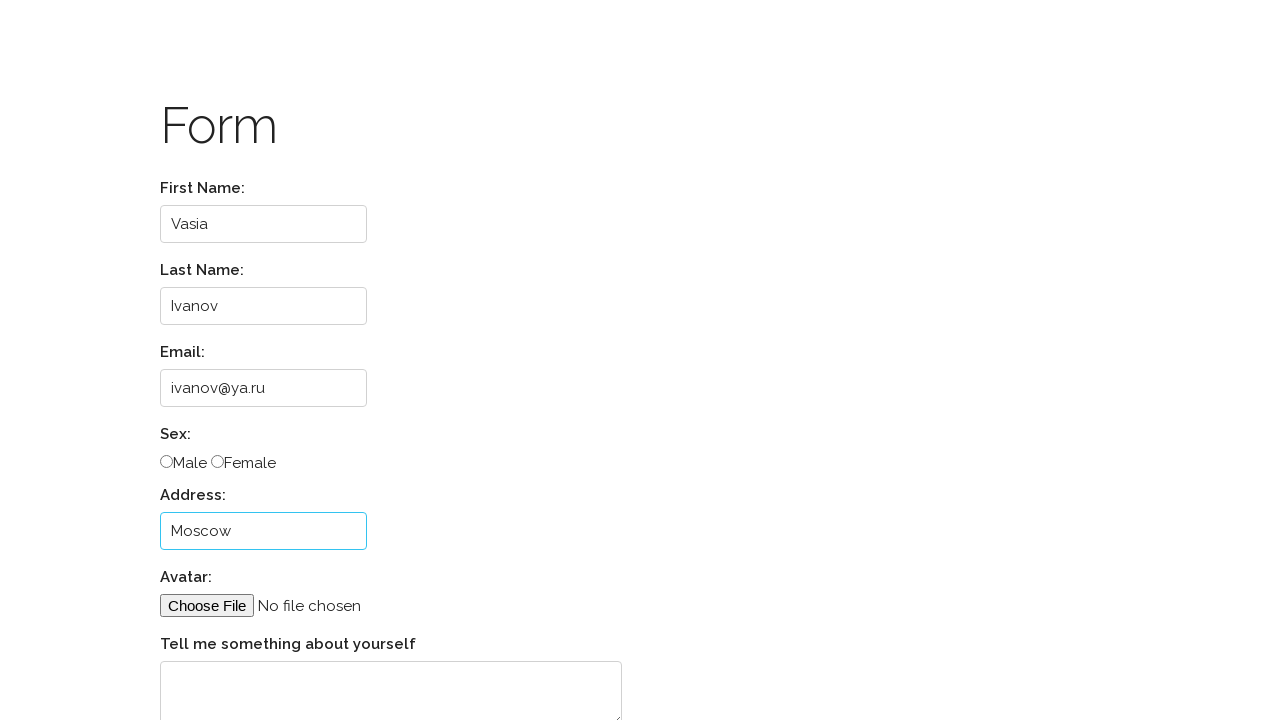

Selected sex radio button at (166, 462) on xpath=//label[.='Sex:']/following::input[1]
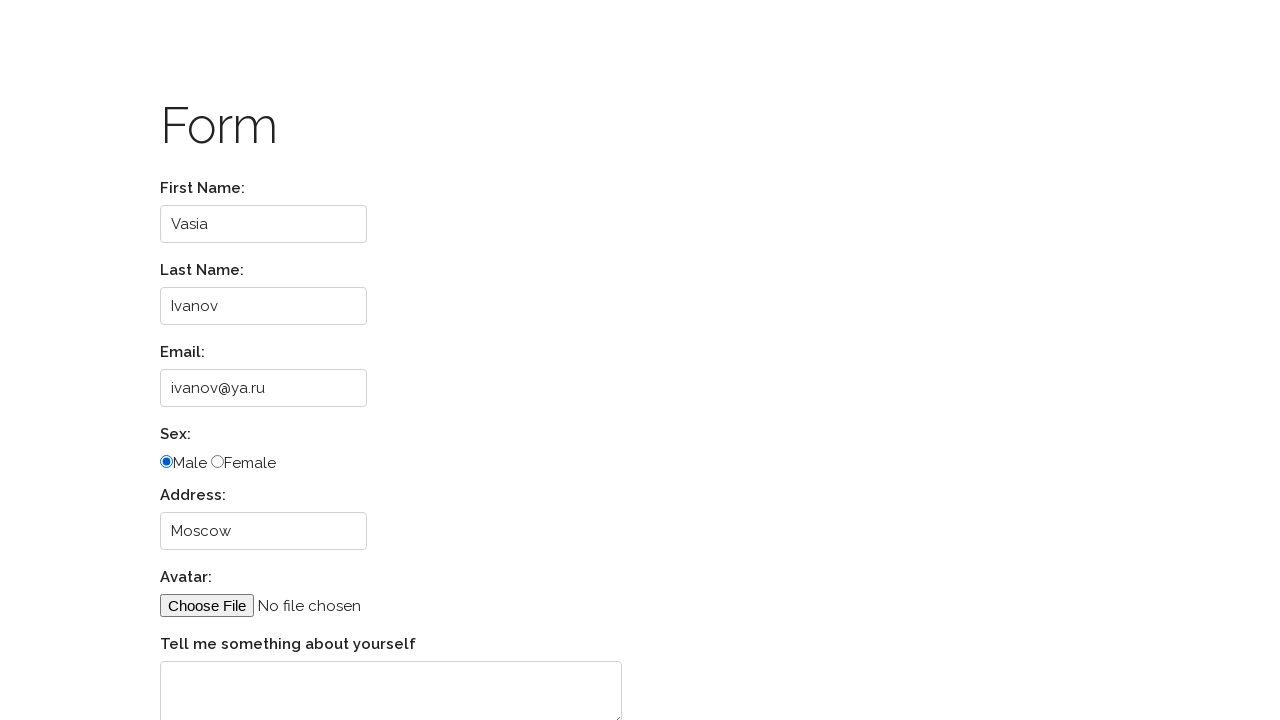

Filled textarea with 'Привет!' on //label[.='Tell me something about yourself']/following::textarea
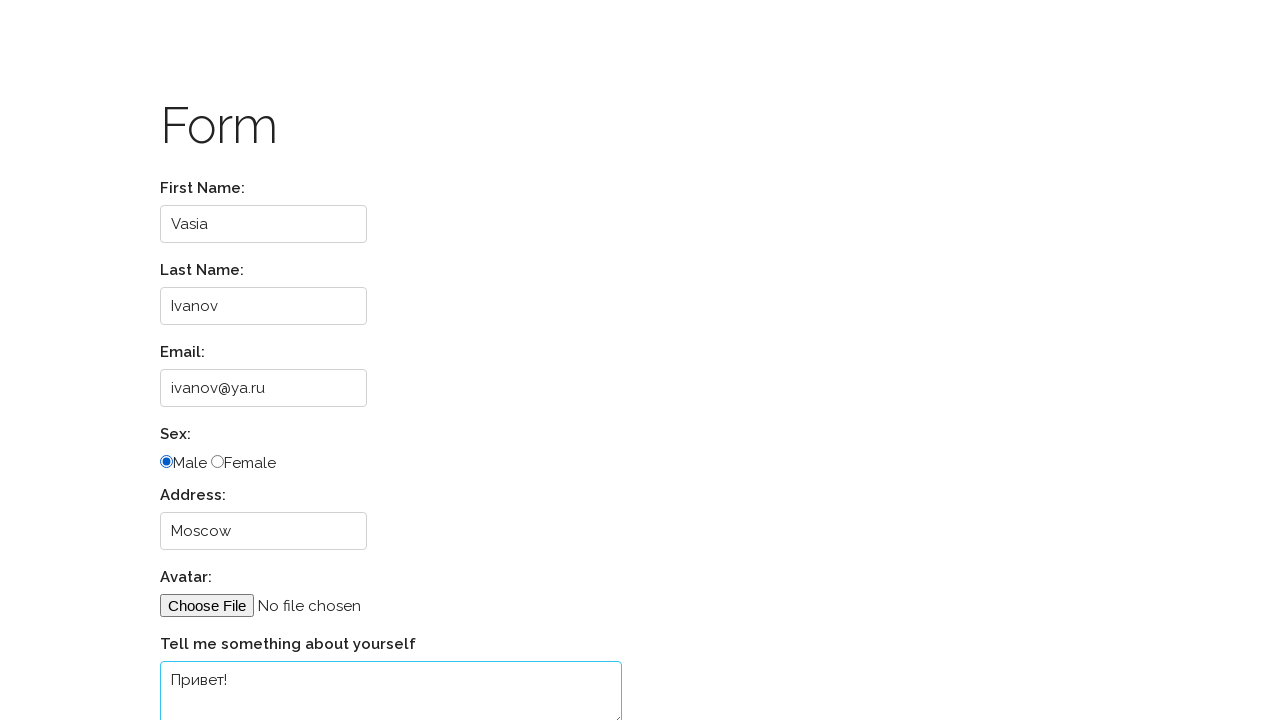

Submitted form at (217, 661) on xpath=//label[.='Tell me something about yourself']/following::input
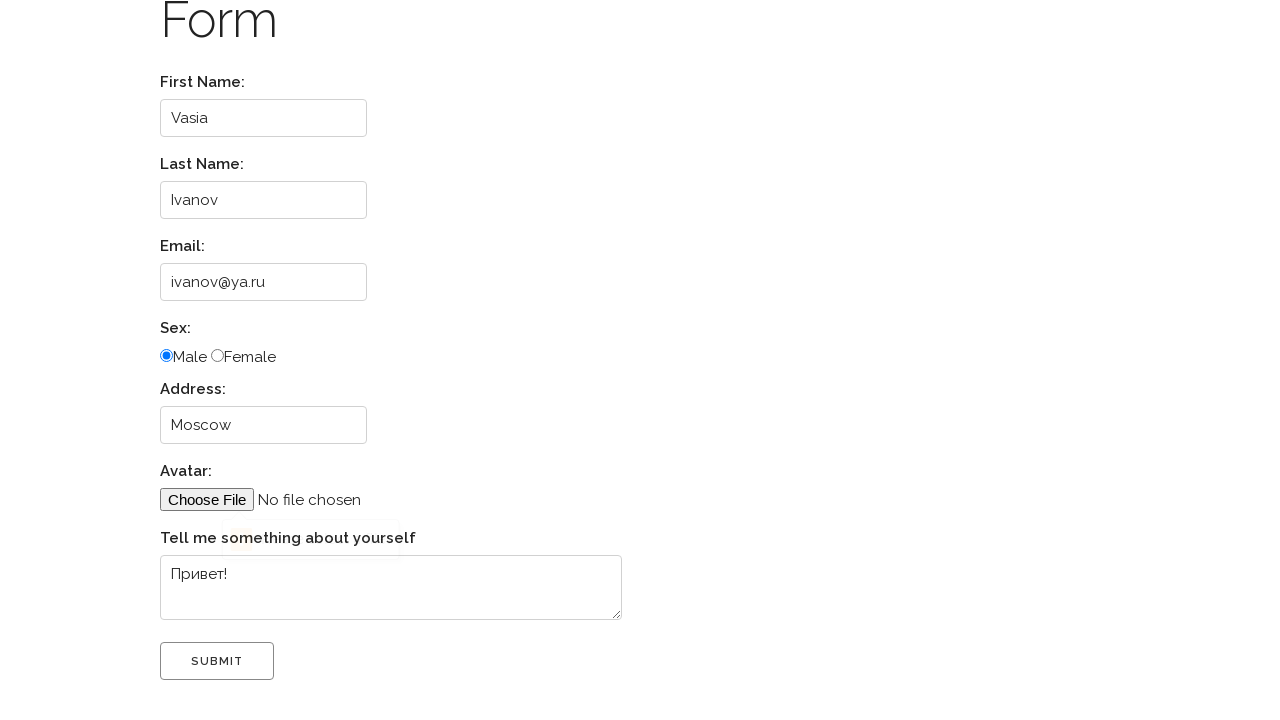

Navigated to selenium practice homepage
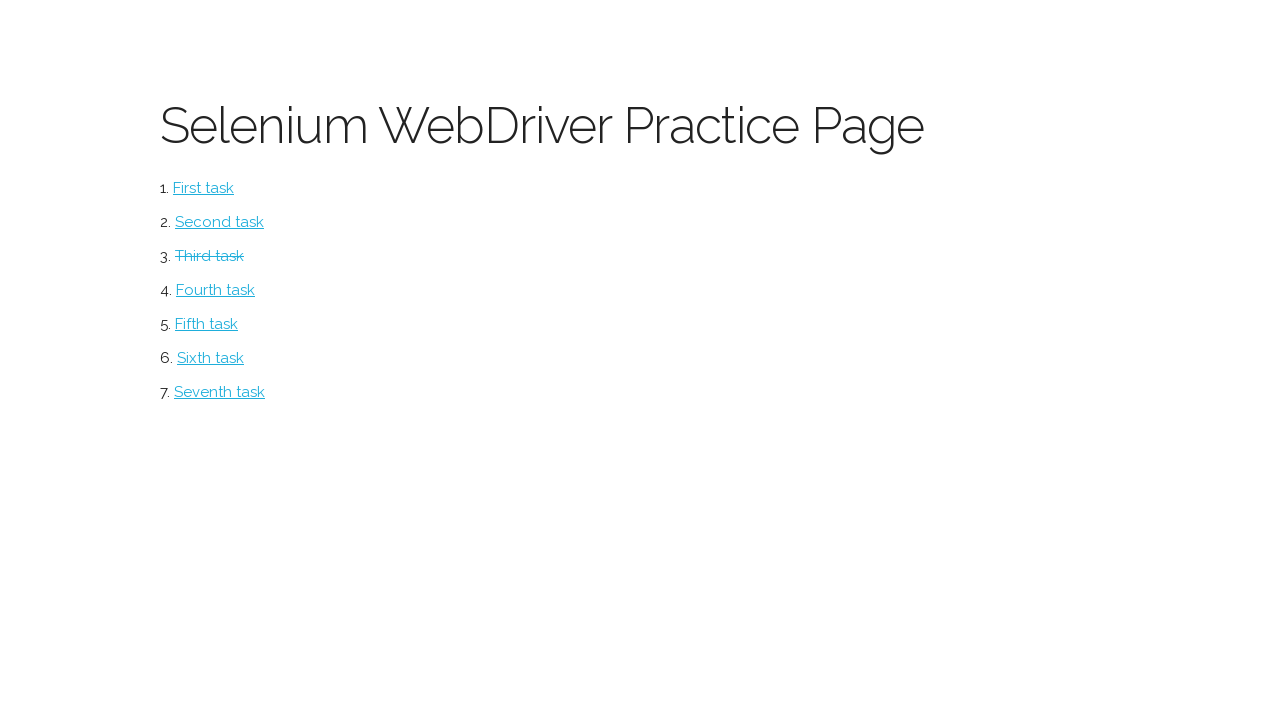

Clicked on iframe test button at (206, 324) on #iframe
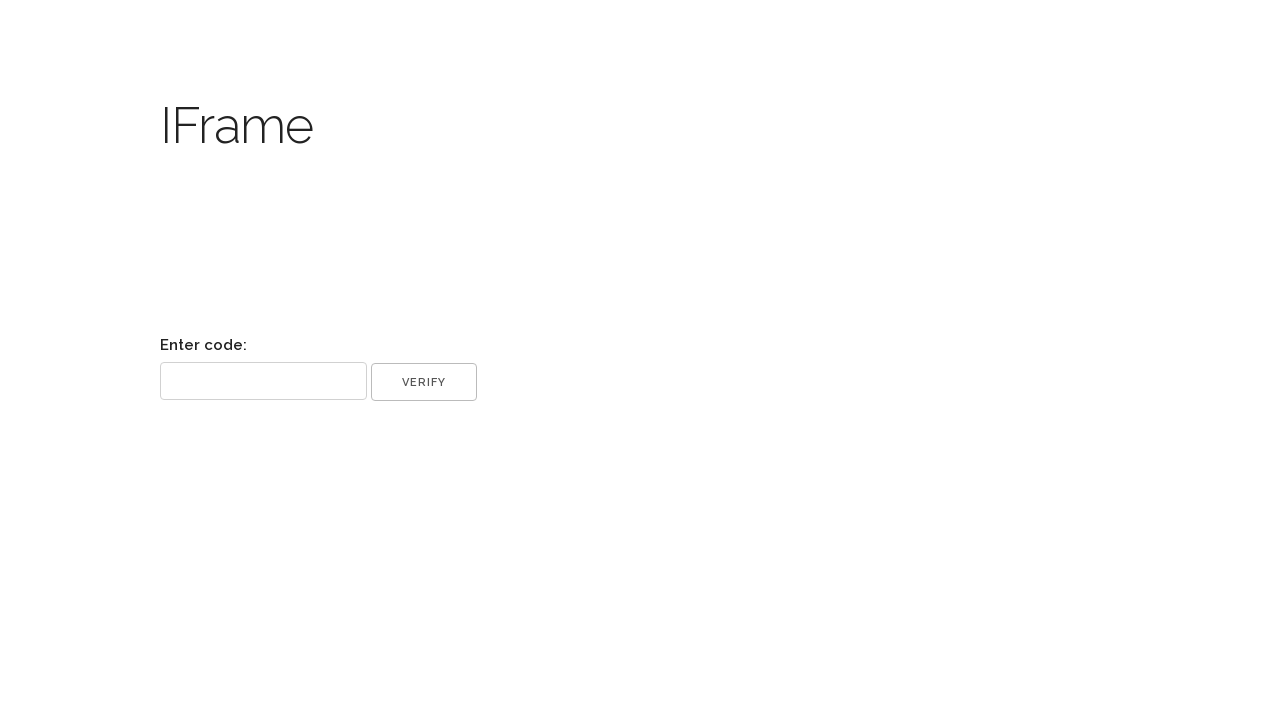

Retrieved code text from iframe
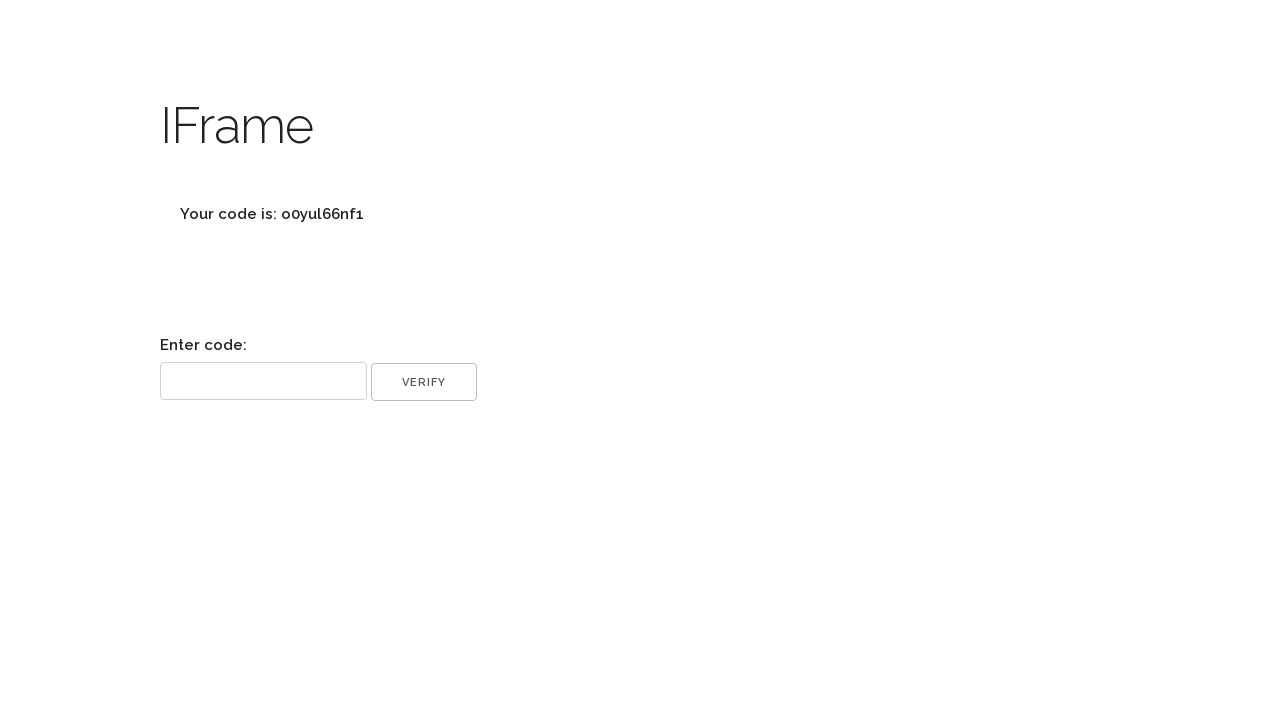

Extracted code value: o0yul66nf1
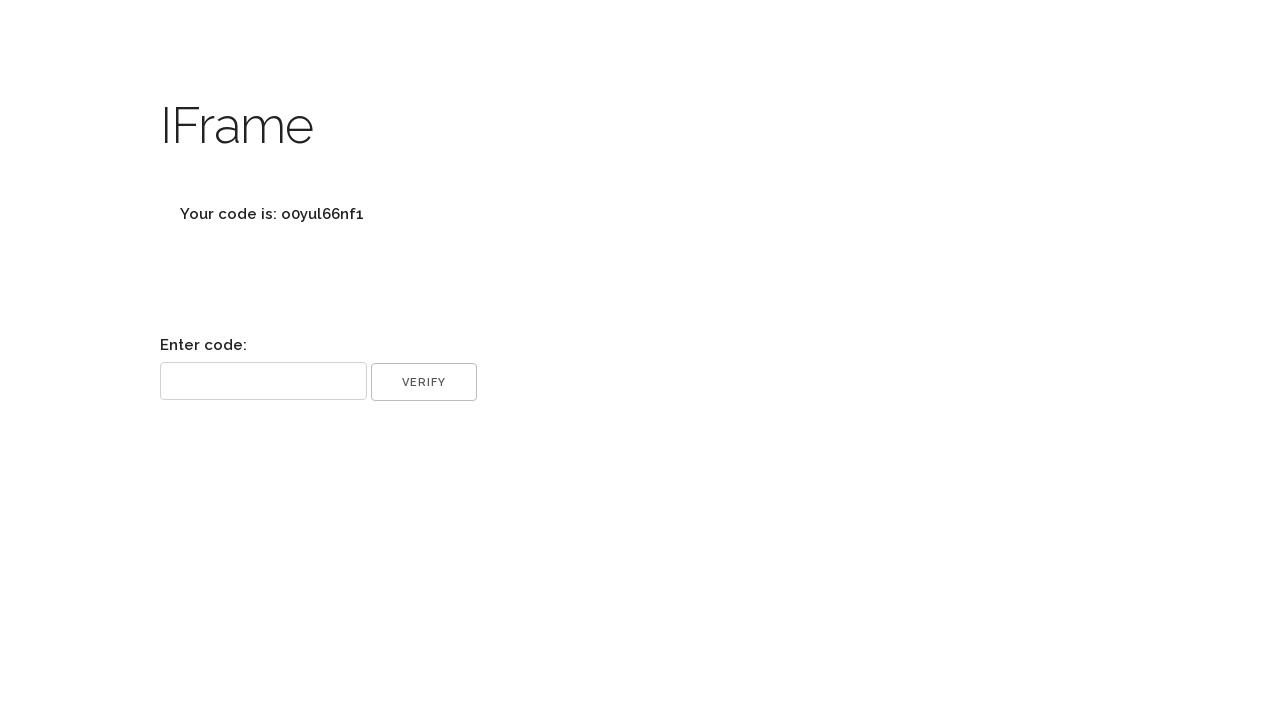

Filled code input field with extracted code on input[name='code']
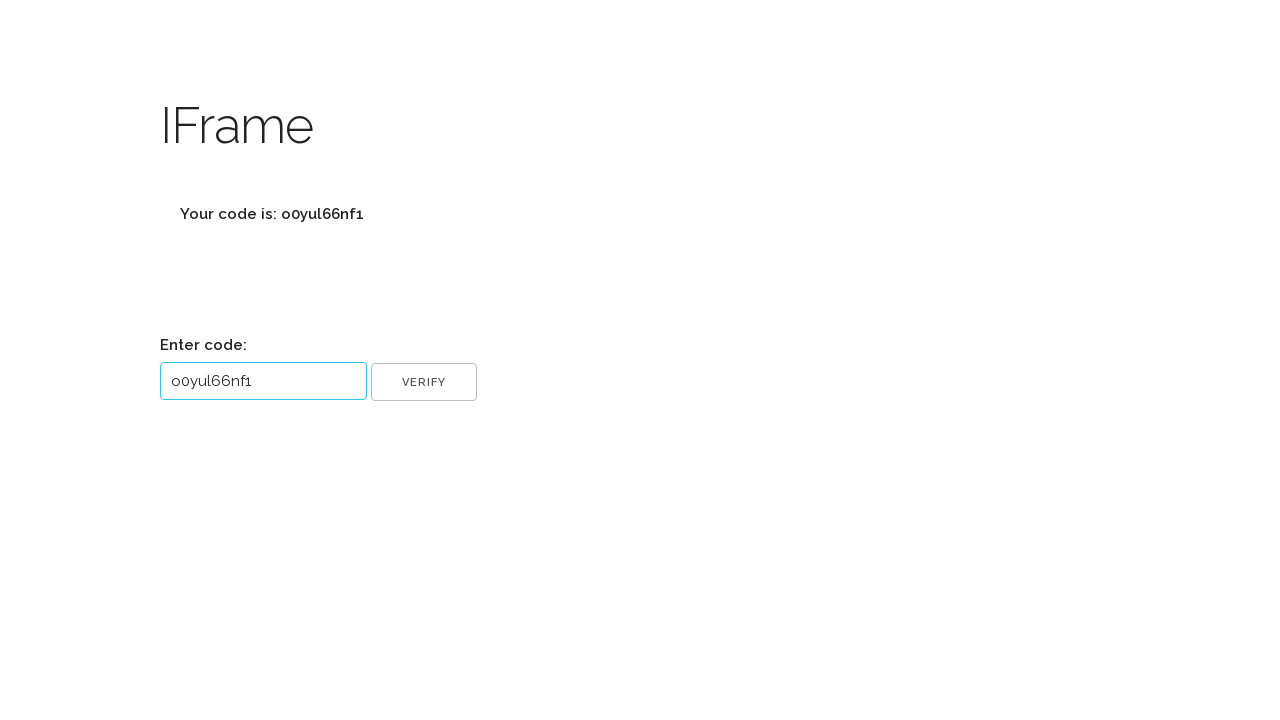

Clicked OK button to submit iframe code at (424, 382) on input[name='ok']
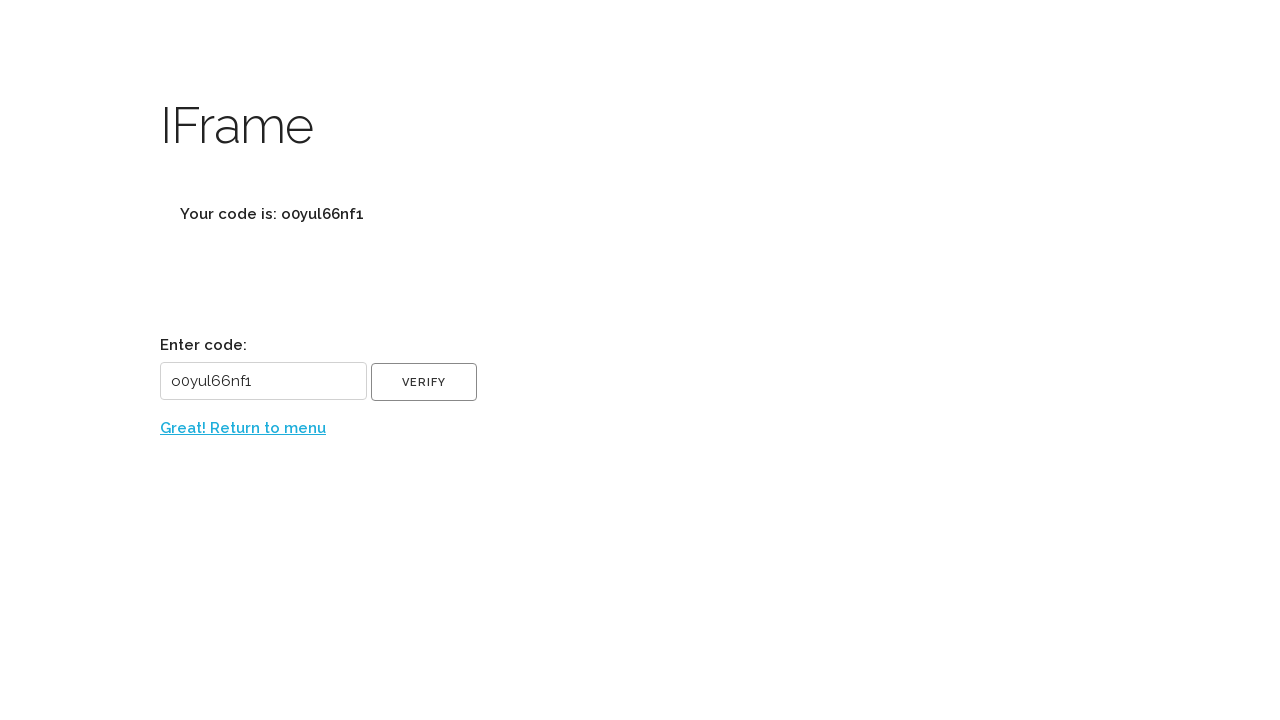

Clicked return to menu button from iframe test at (243, 428) on text=Great! Return to menu
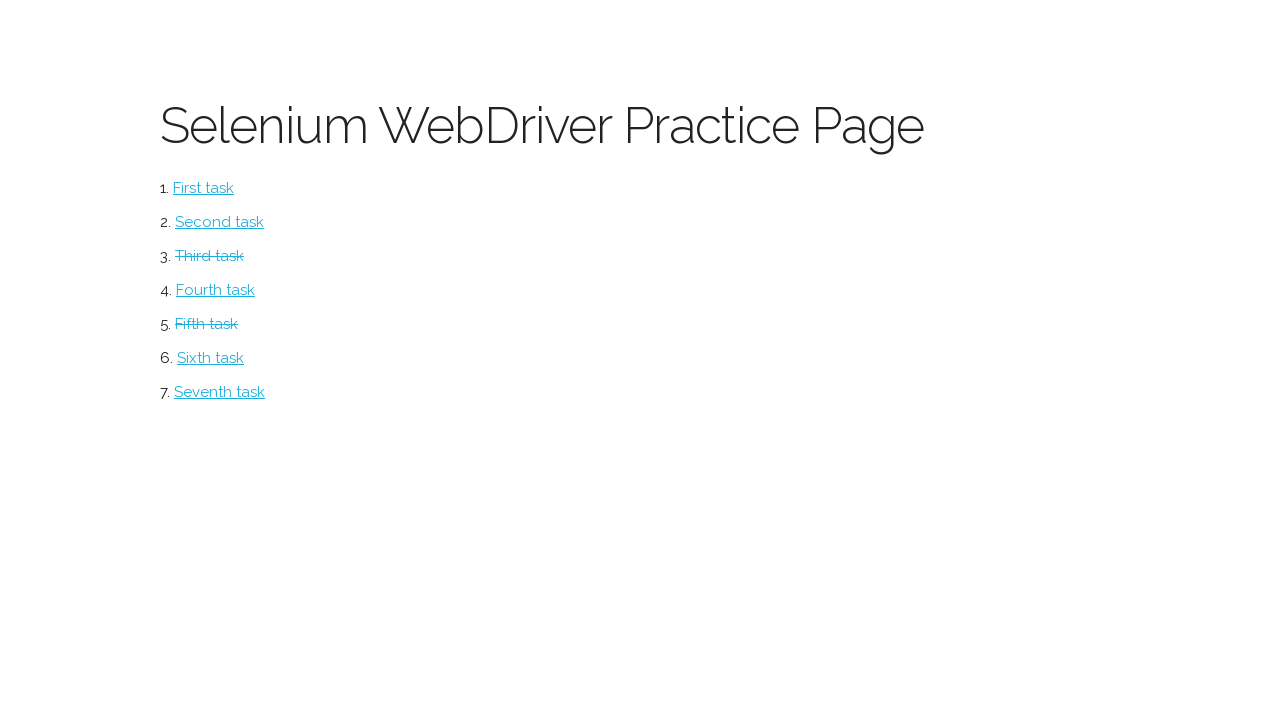

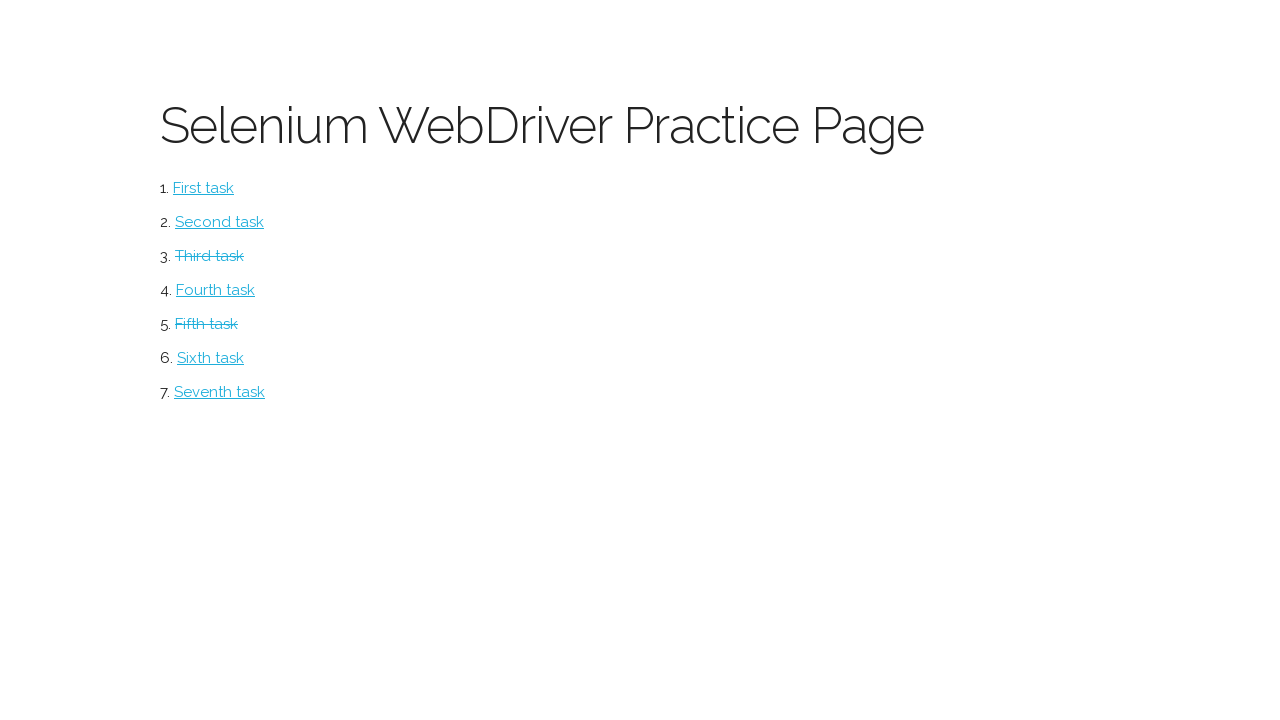